Tests filling out a practice form by entering first name, last name, and email fields, then verifying the values were entered correctly

Starting URL: https://demoqa.com/automation-practice-form

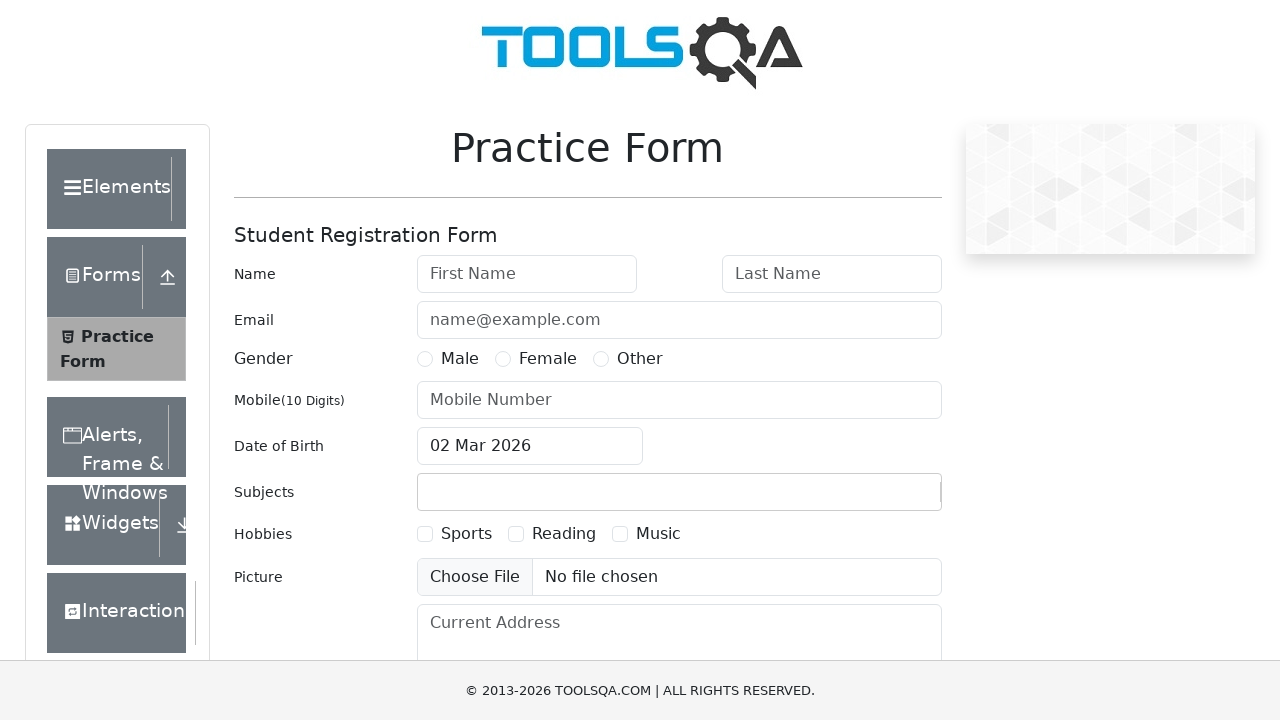

Cleared first name input field on input#firstName
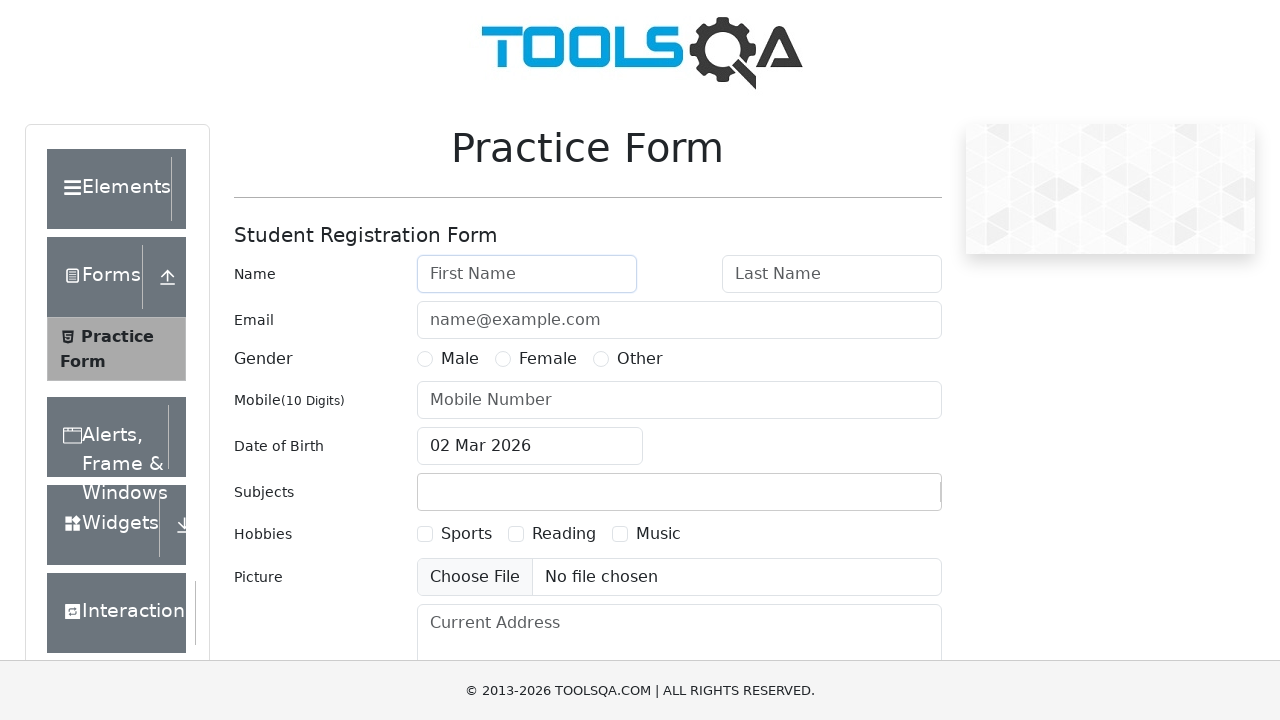

Entered 'Test' in first name field on input#firstName
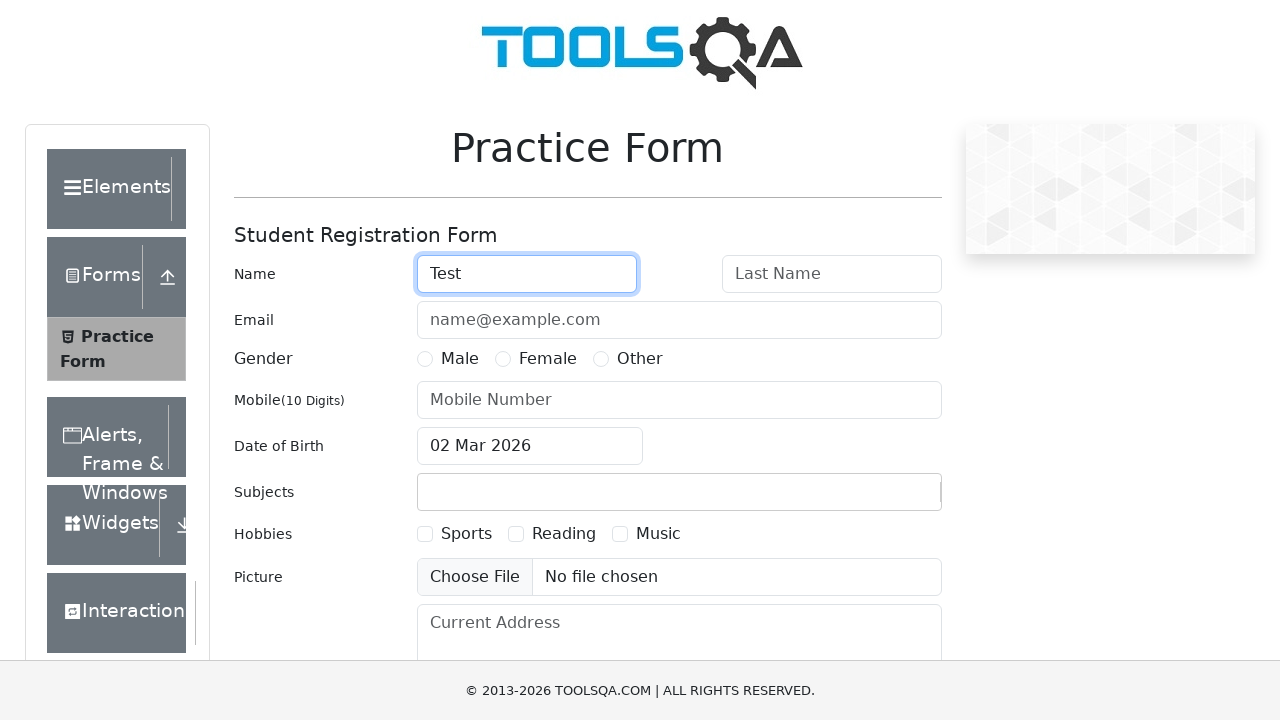

Verified first name value is 'Test'
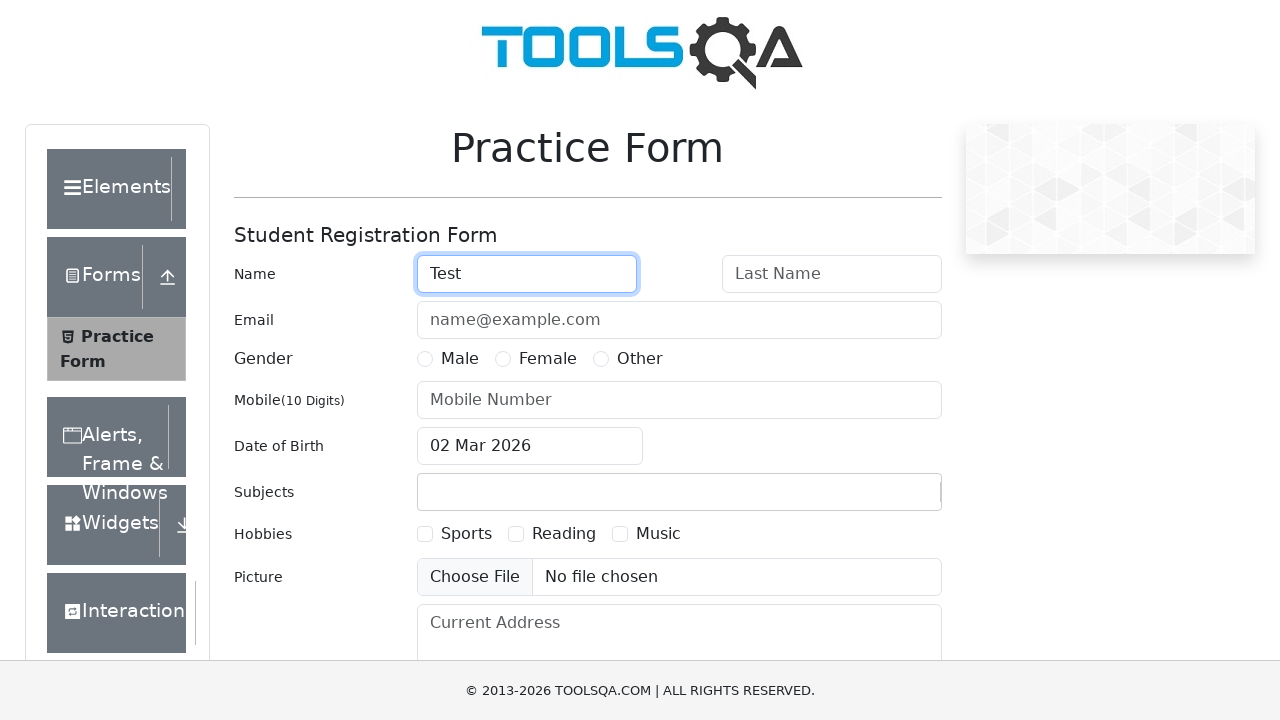

Cleared last name input field on input#lastName
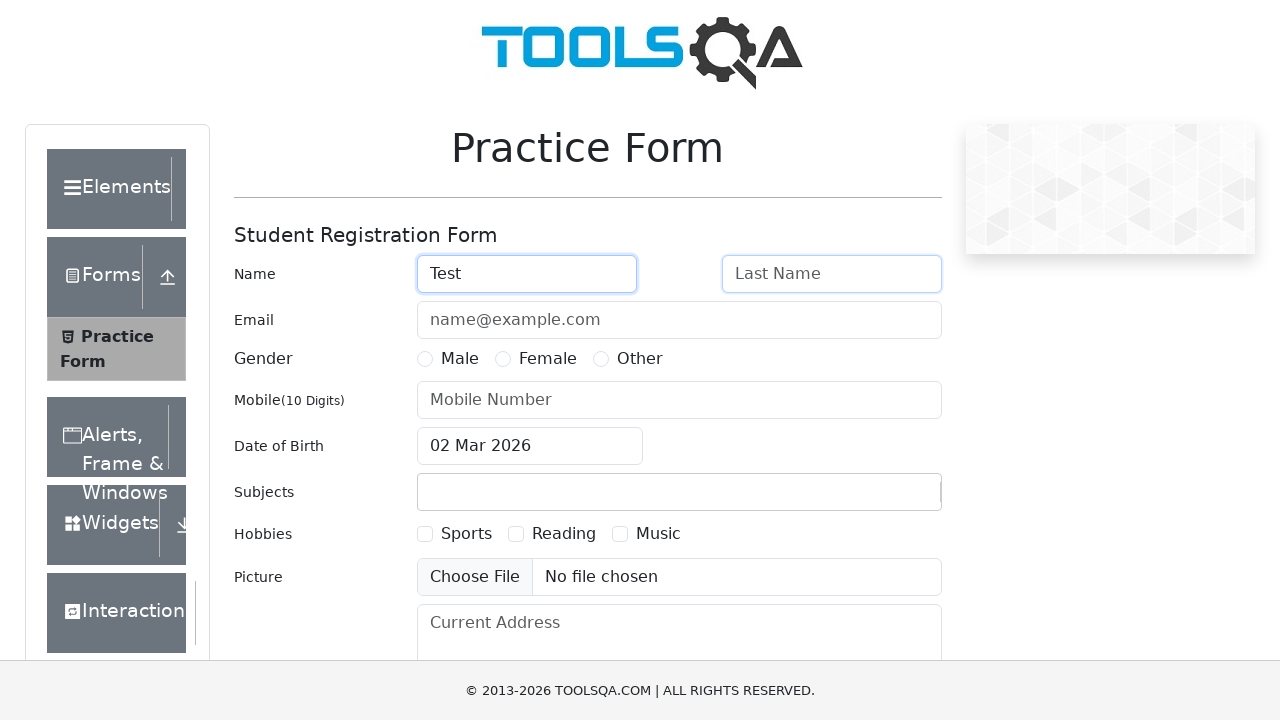

Entered 'Testovich' in last name field on input#lastName
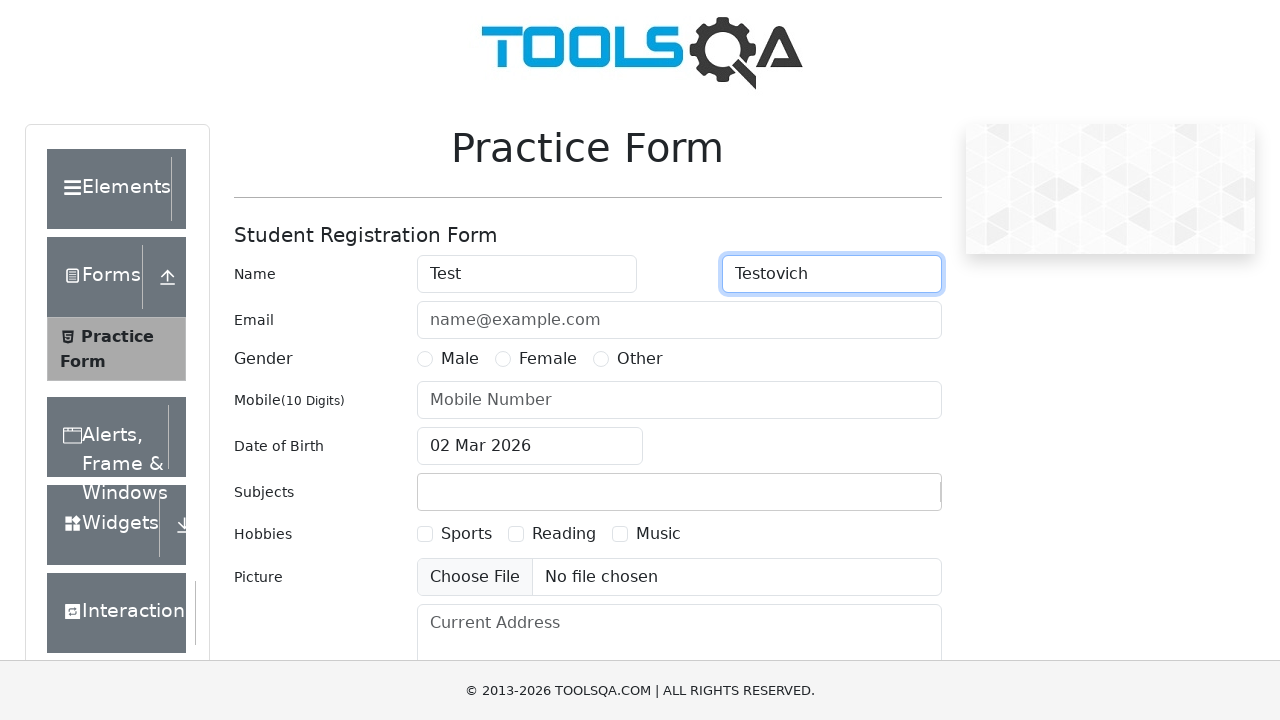

Verified last name value is 'Testovich'
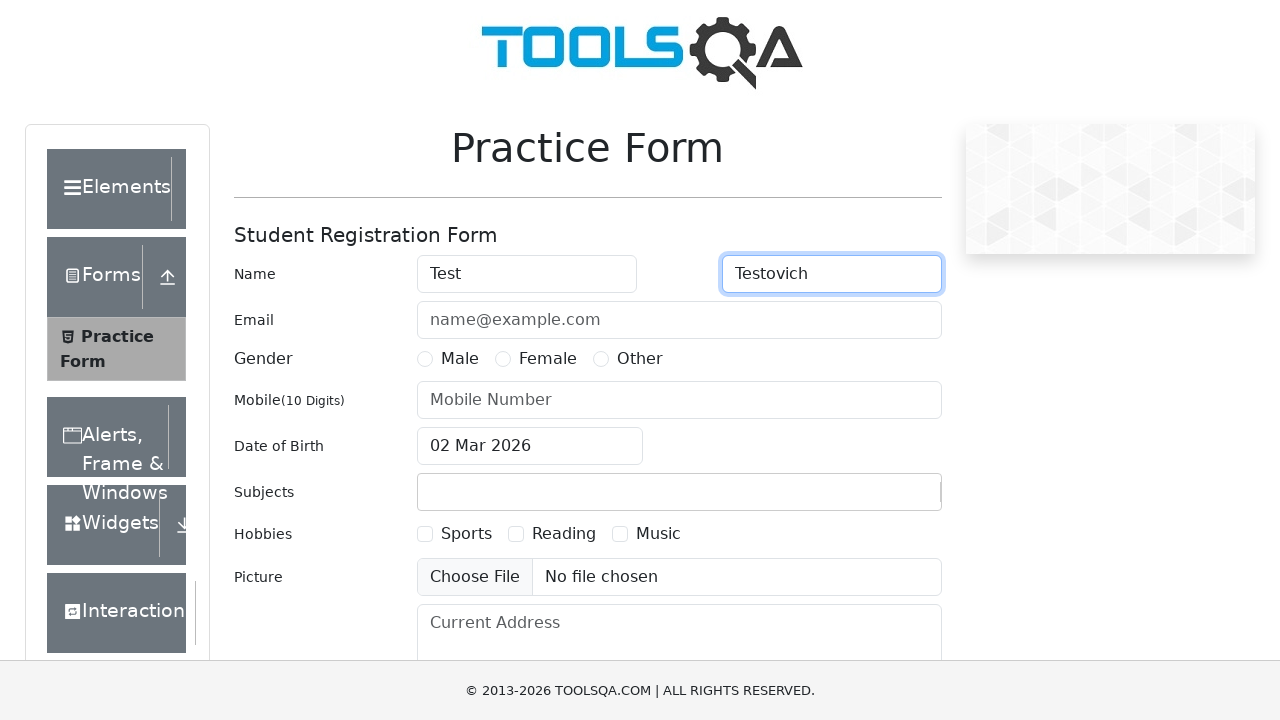

Cleared email input field on input#userEmail
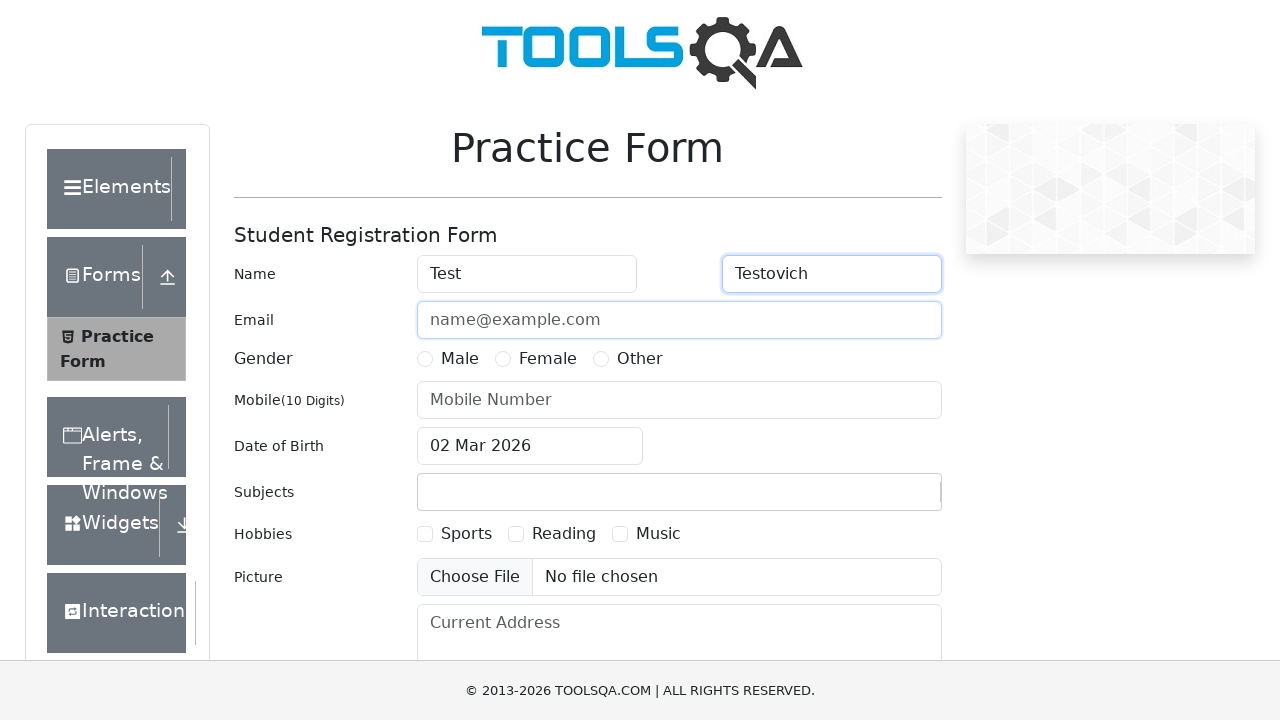

Entered 'test@mail.ru' in email field on input#userEmail
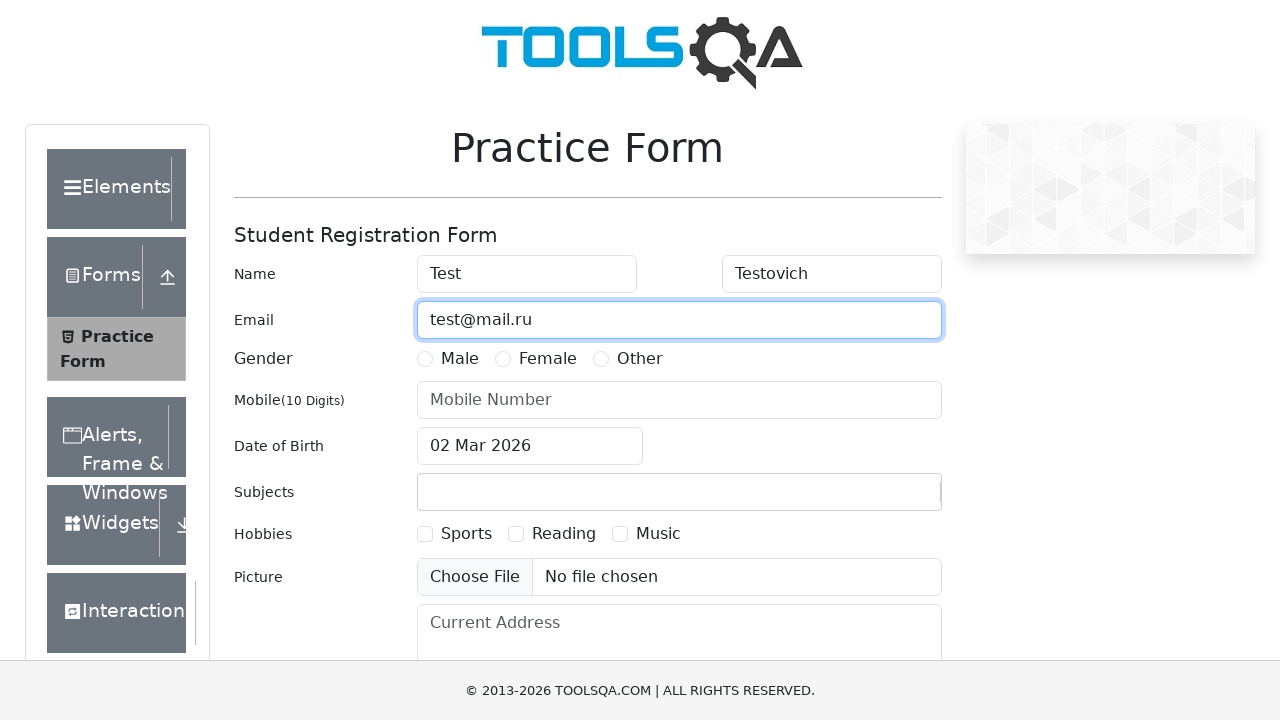

Verified email value is 'test@mail.ru'
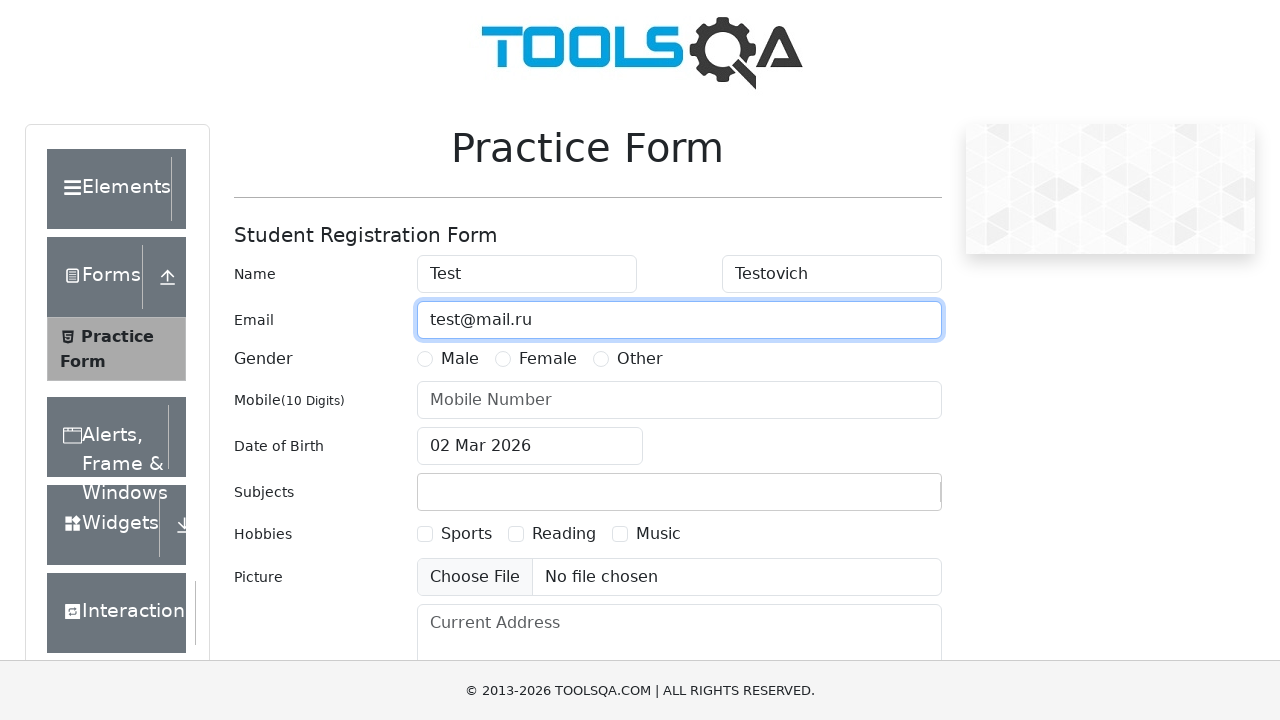

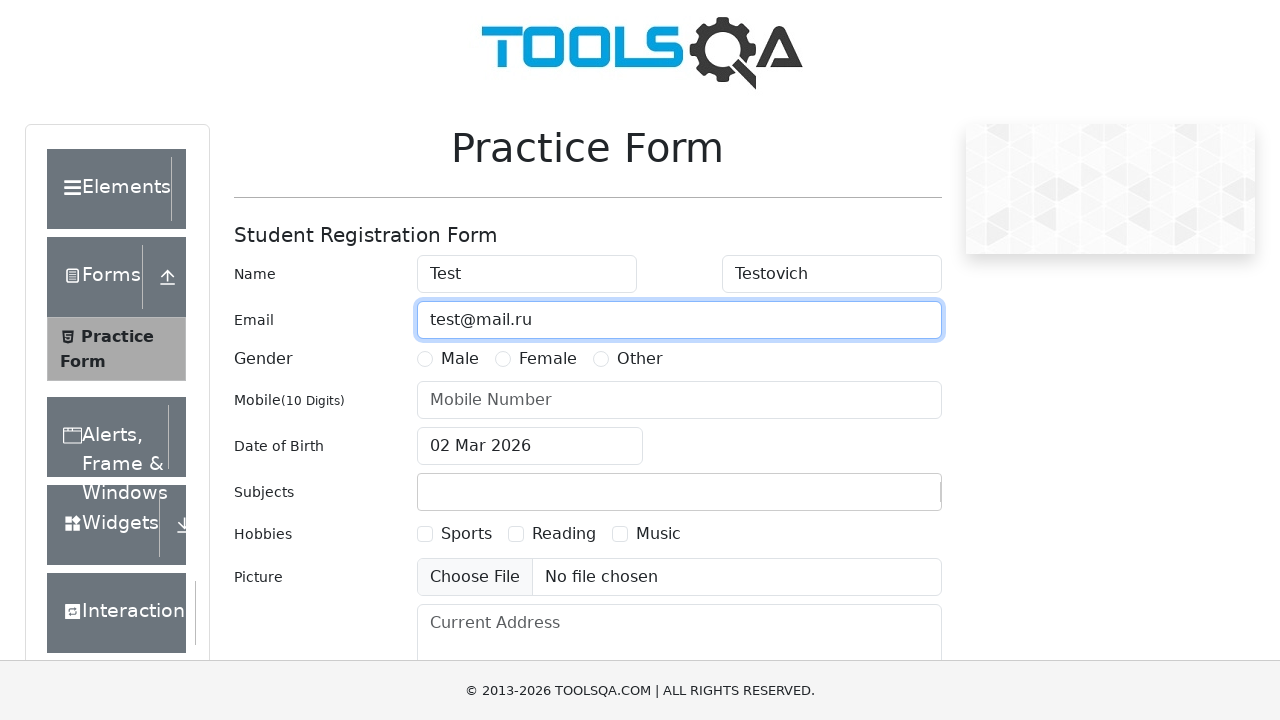